Tests window handle switching by clicking a link that opens a new tab, then switching to the new tab and verifying its title is "New Window"

Starting URL: https://the-internet.herokuapp.com/windows

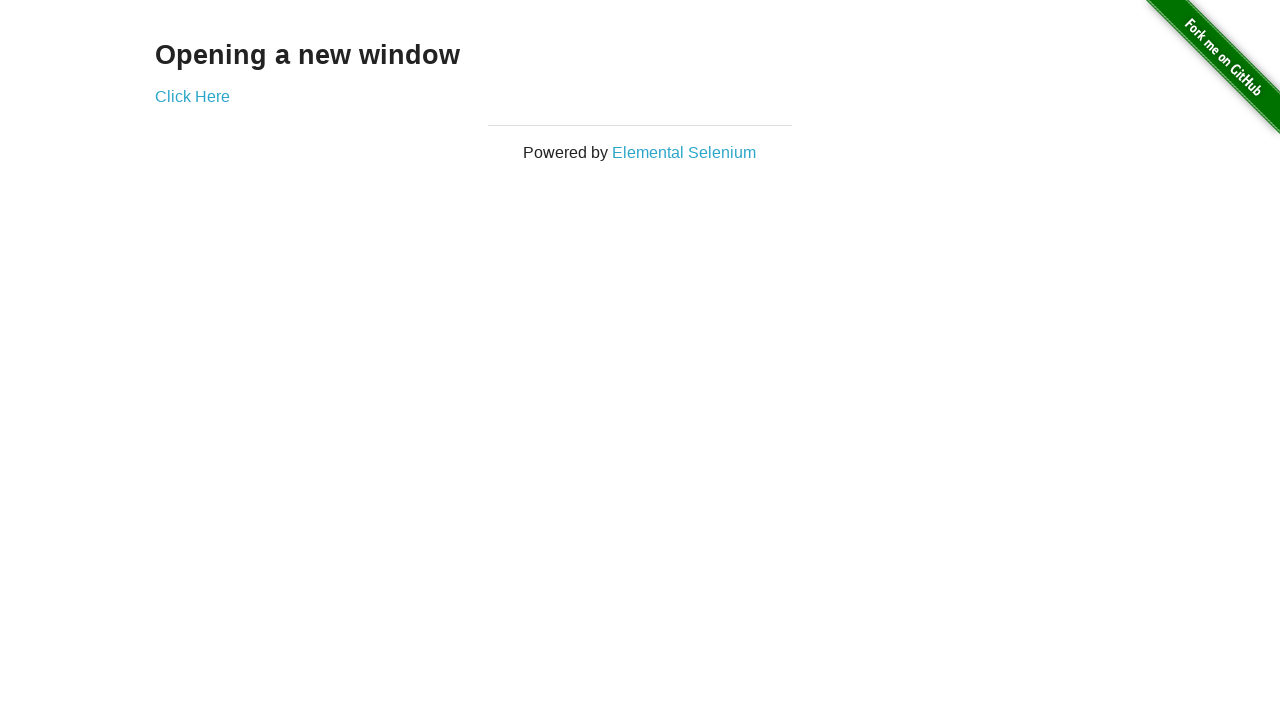

Clicked 'Click Here' link to open new tab at (192, 96) on text=Click Here
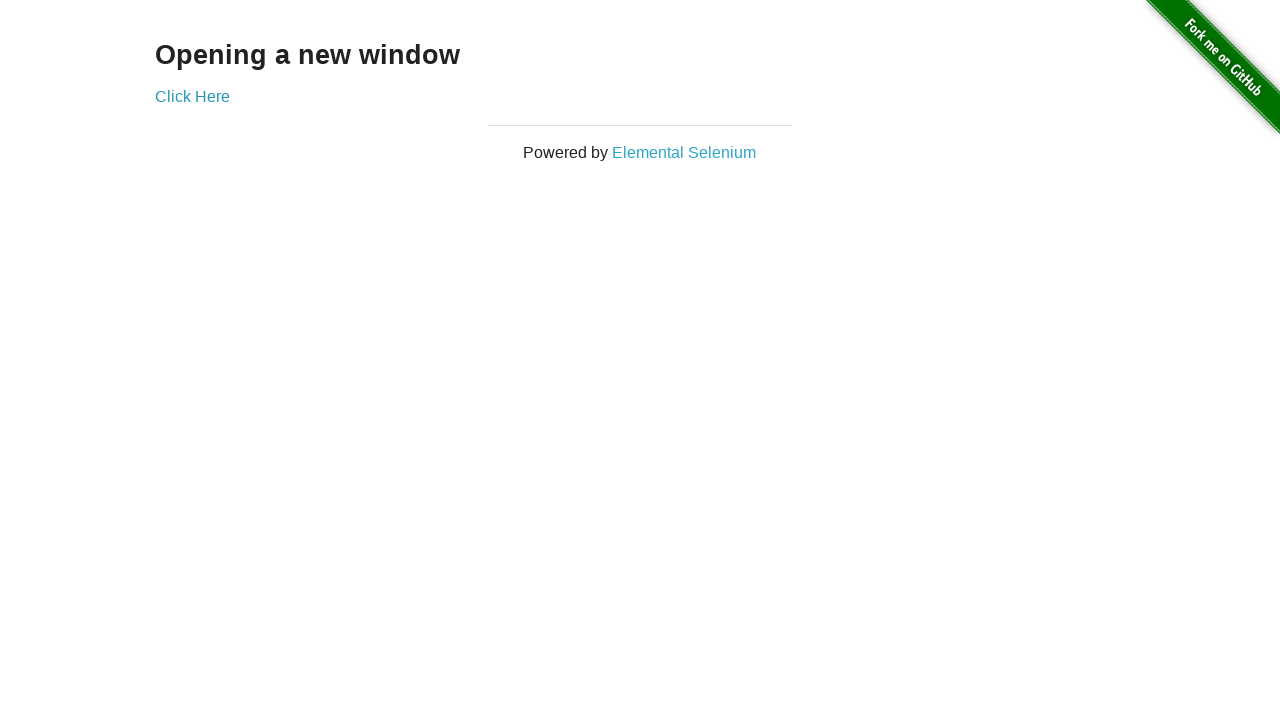

Captured new page/tab that was opened
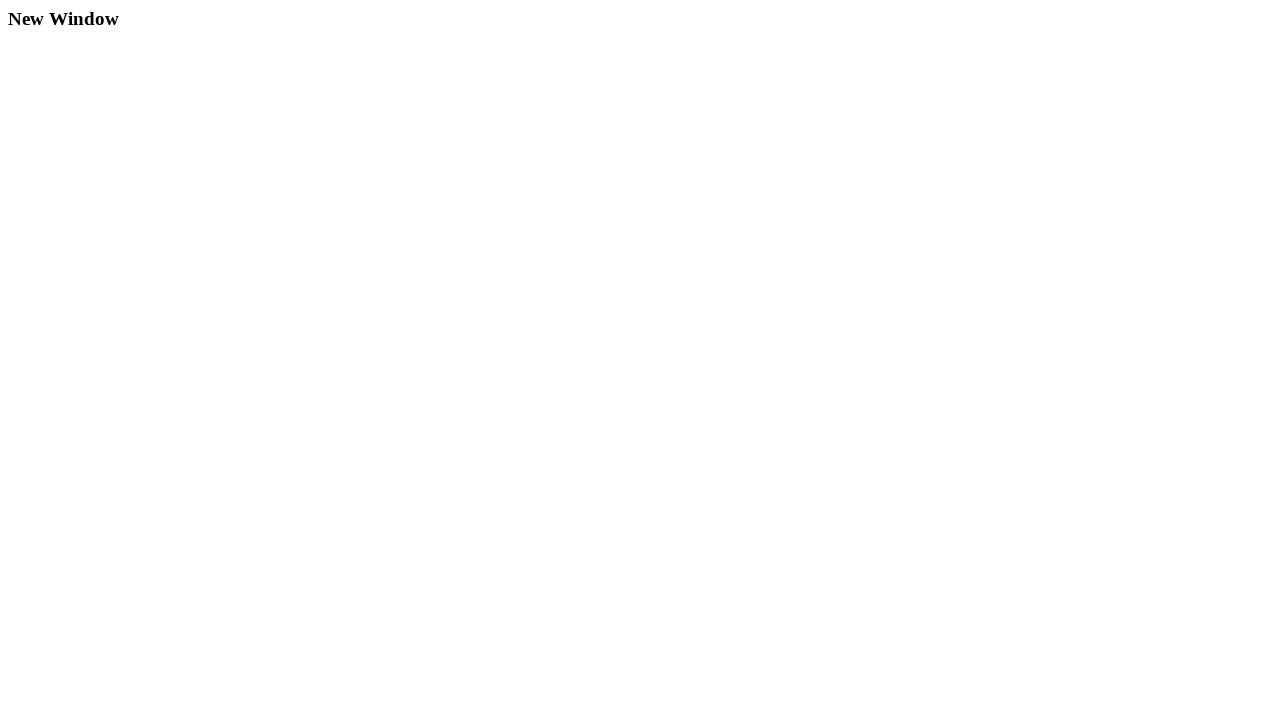

New page finished loading
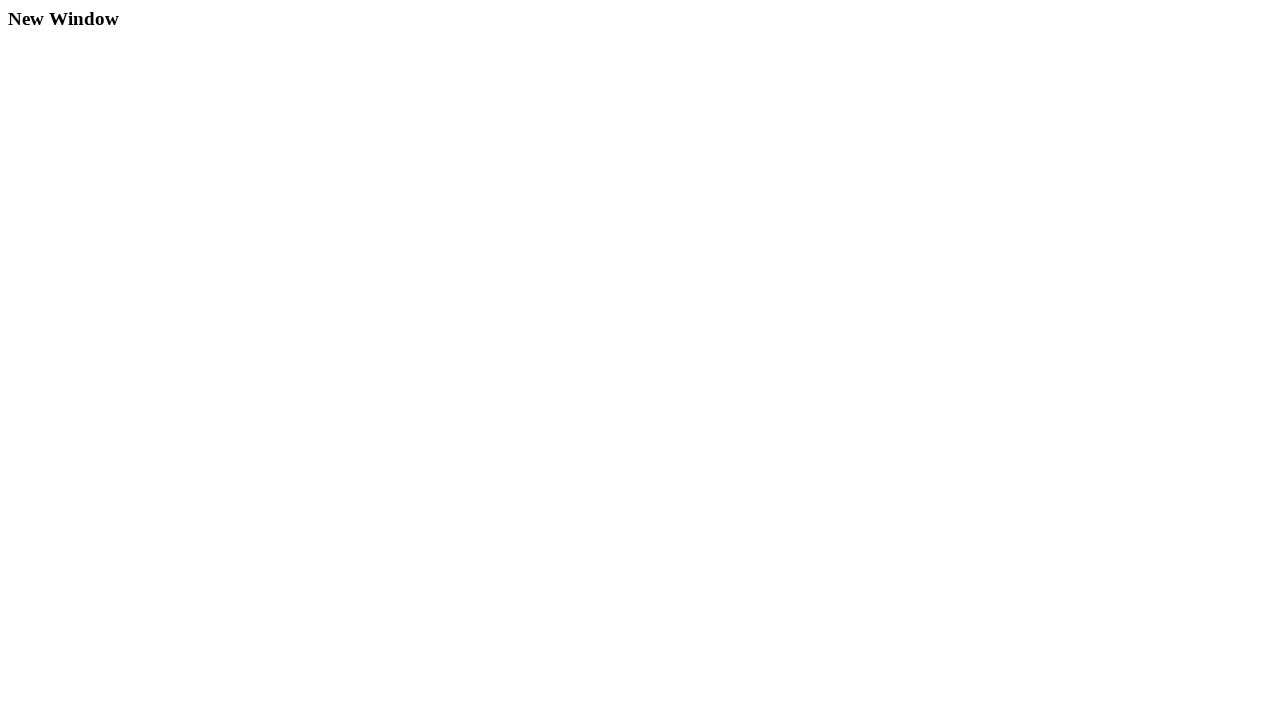

Retrieved new page title: 'New Window'
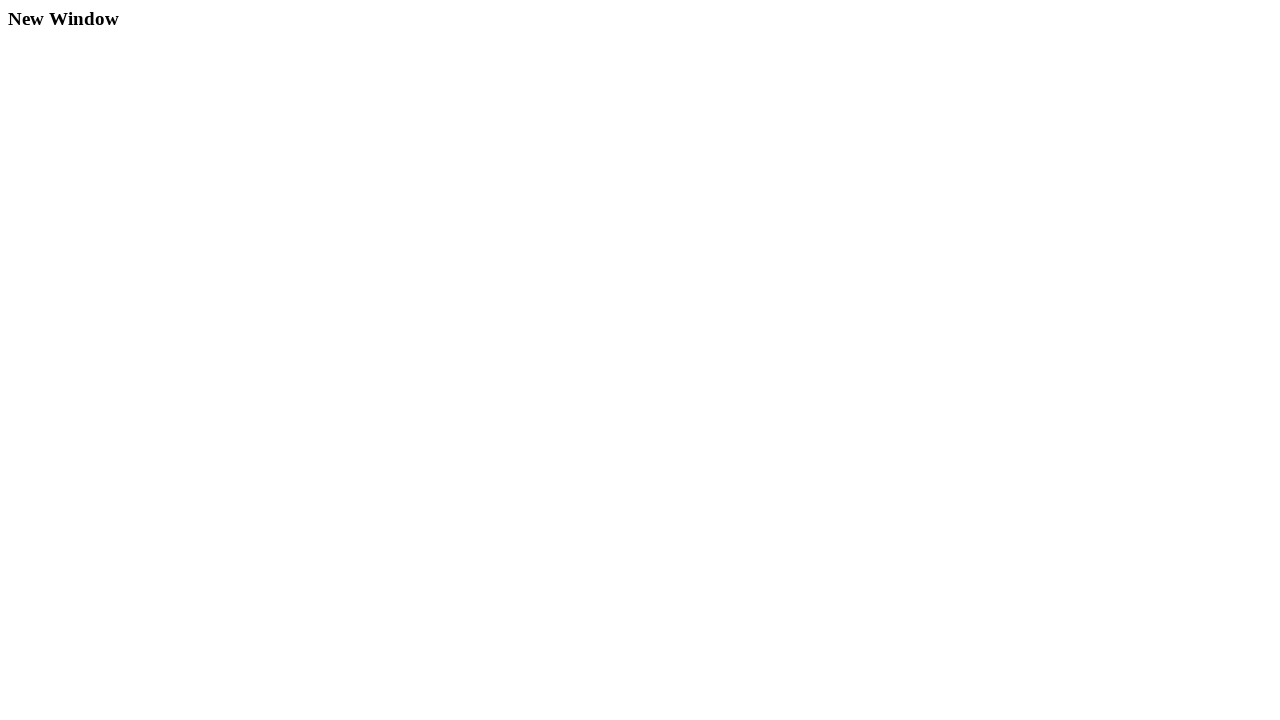

Verified new page title matches expected title 'New Window'
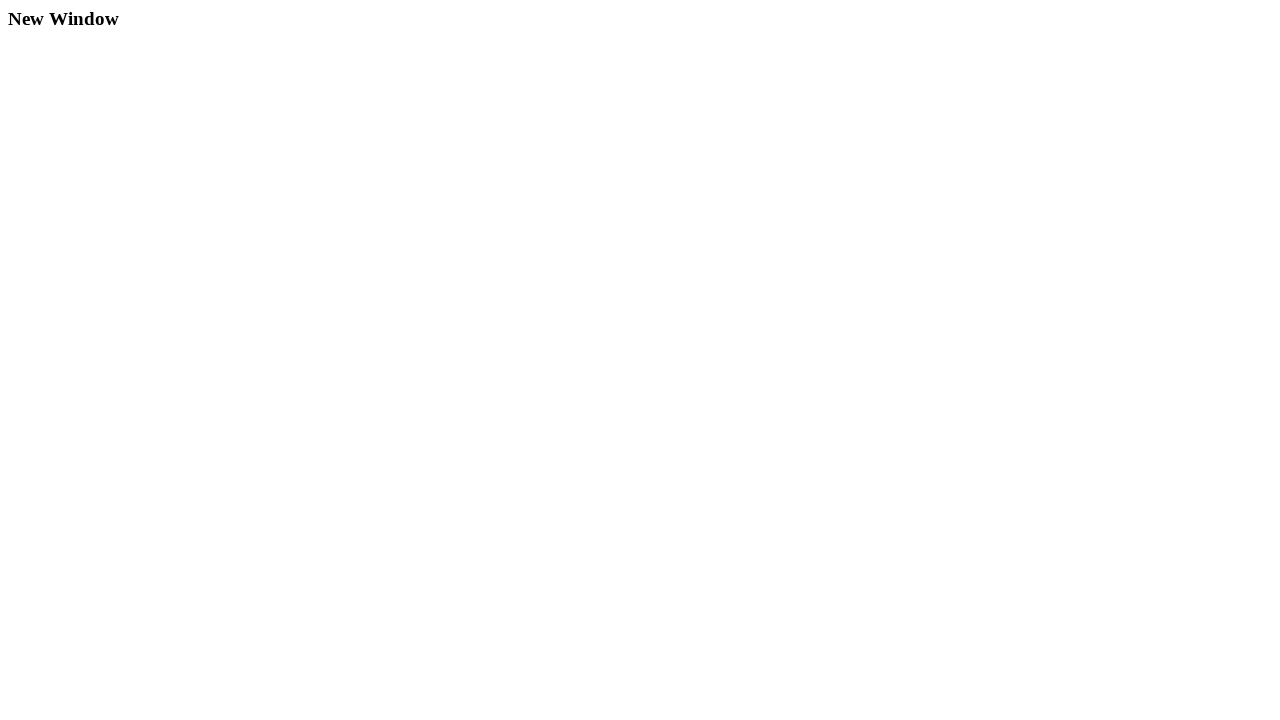

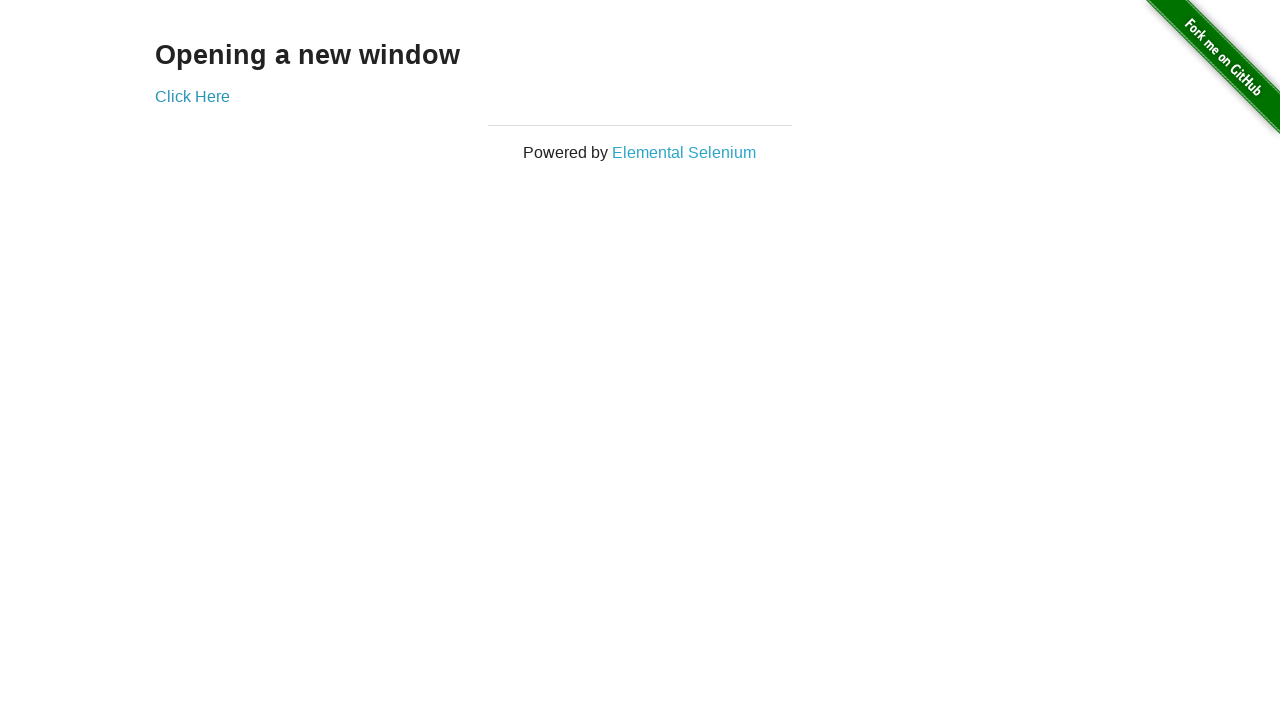